Tests the table sorting functionality by clicking on the "Last Name" column header and verifying that the table rows are sorted alphabetically.

Starting URL: http://the-internet.herokuapp.com/tables

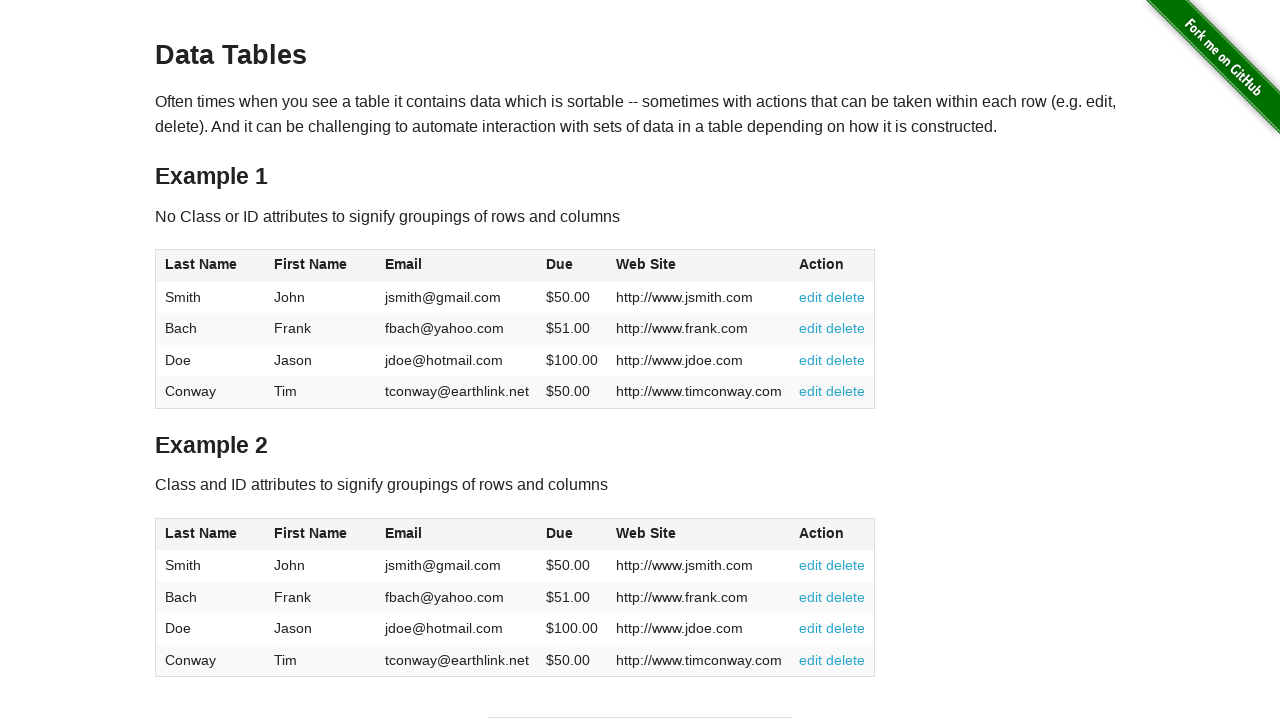

Retrieved initial last names from table1
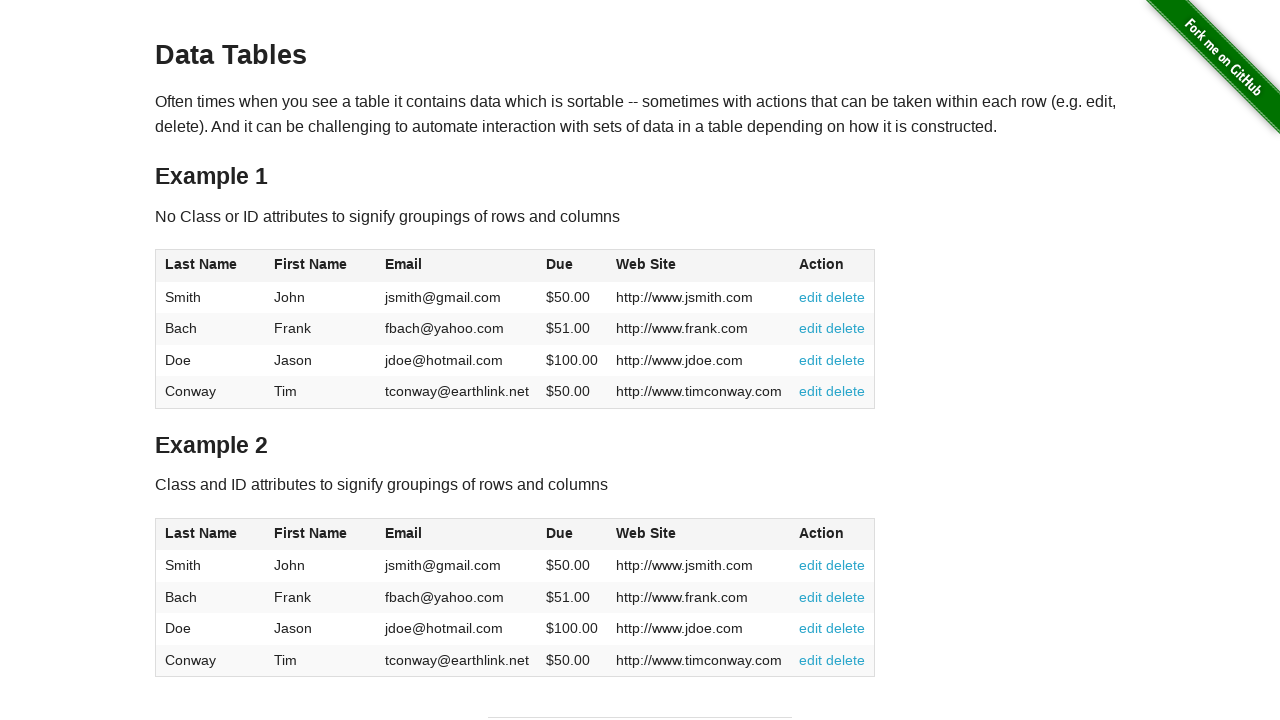

Extracted text content from last name elements
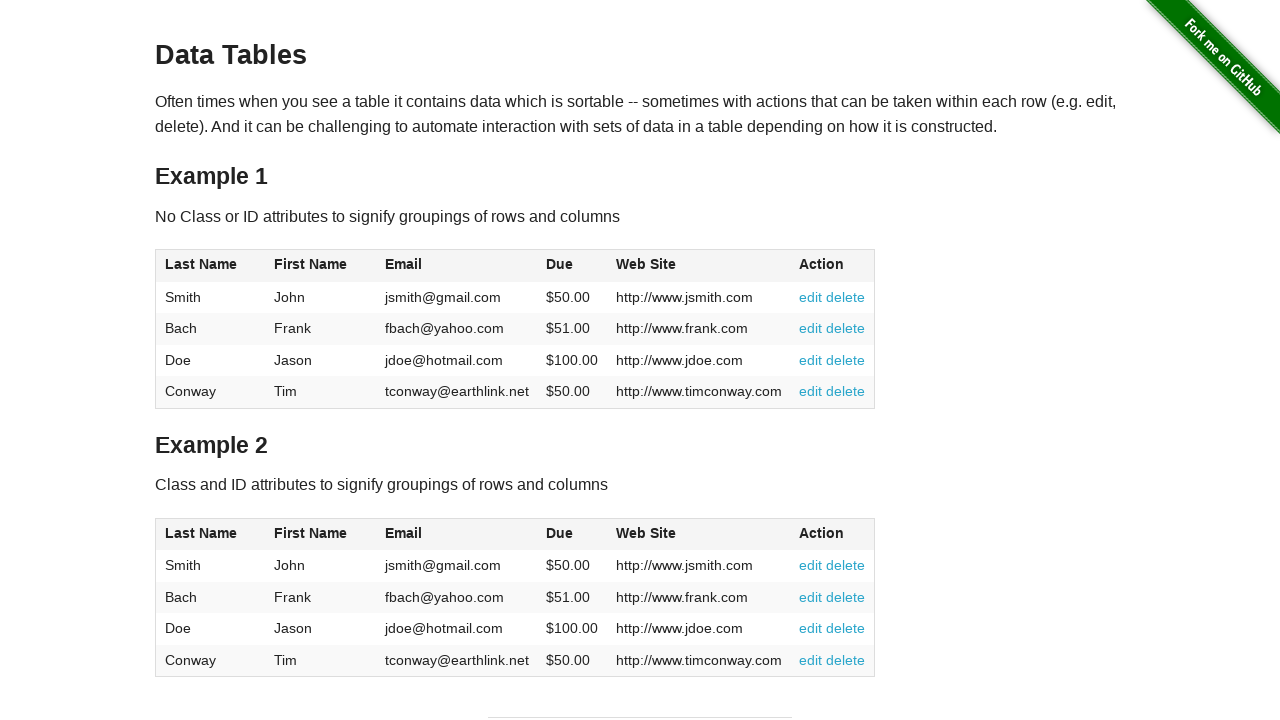

Created expected sorted list for comparison
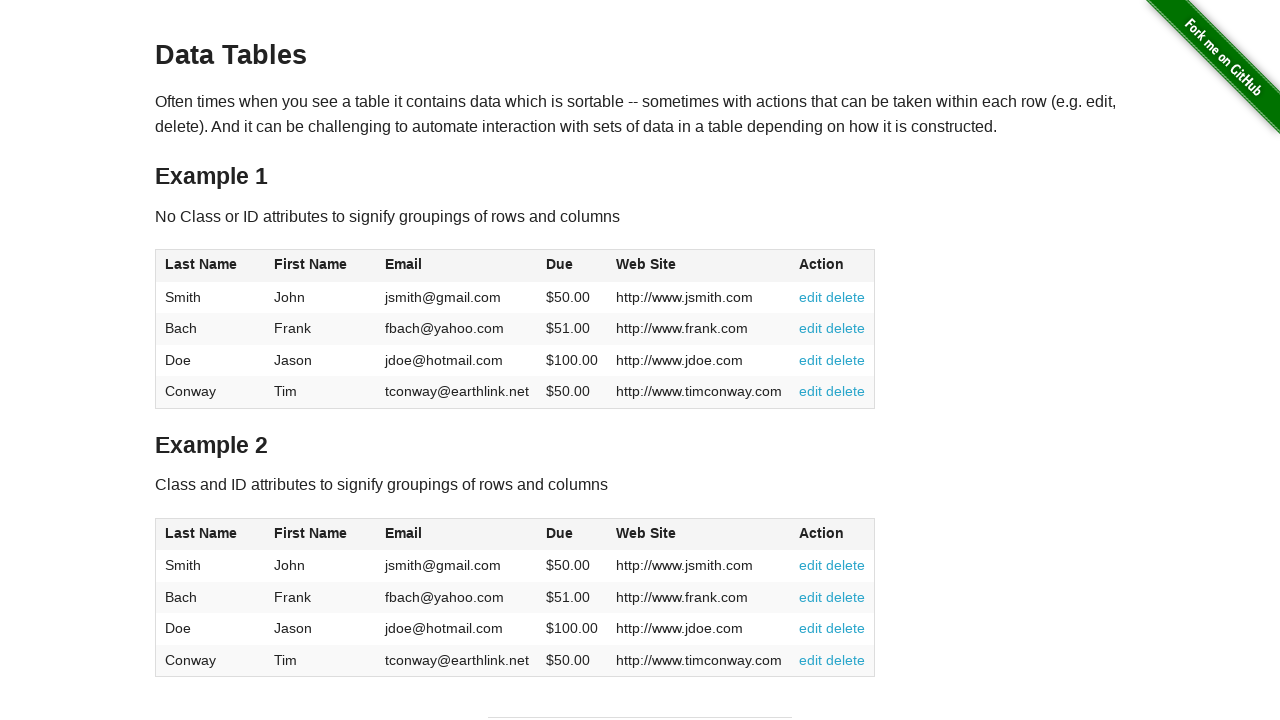

Clicked Last Name column header to sort table at (201, 264) on xpath=//table[@id='table1']/thead/tr/th[1]/span
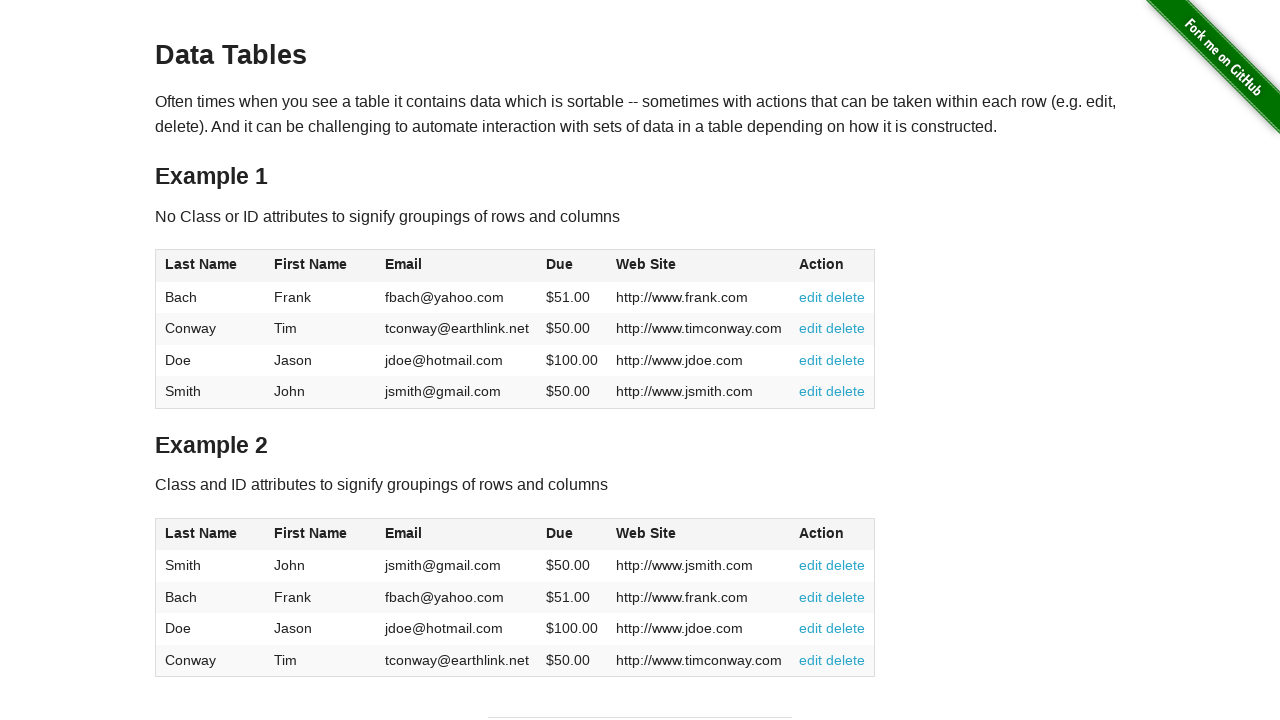

Waited for sort animation to complete
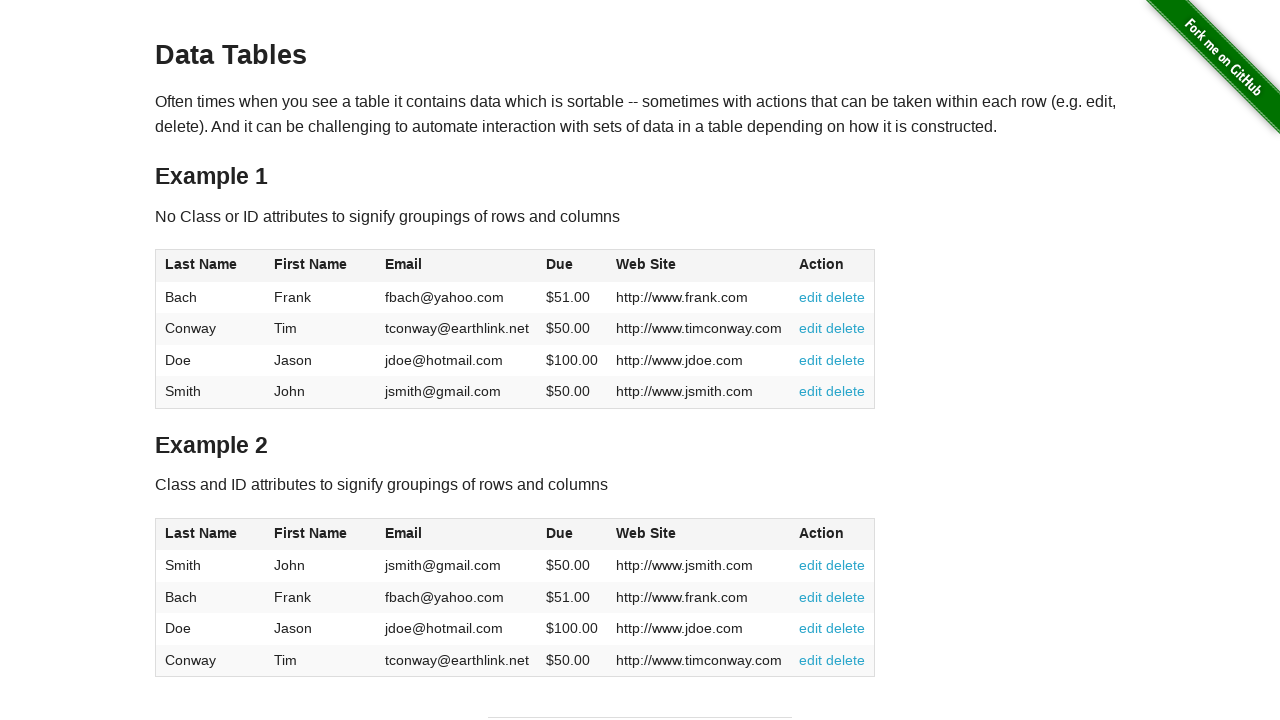

Retrieved sorted last names from table1
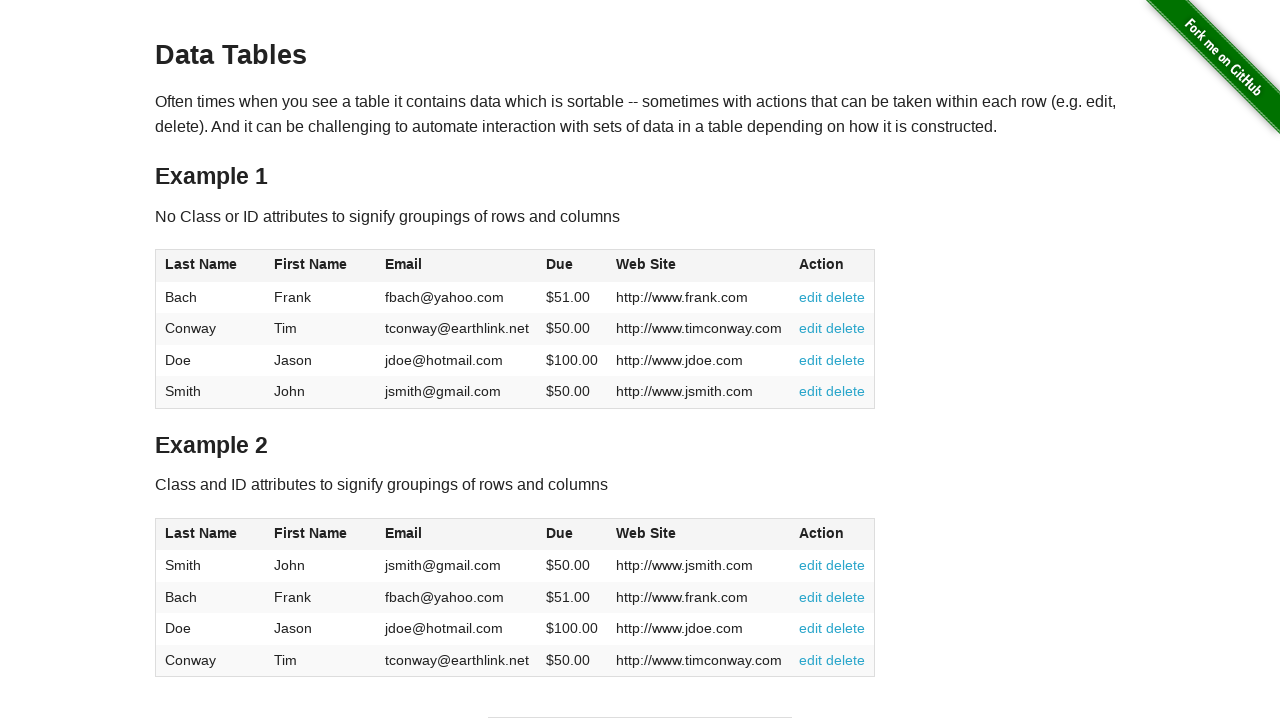

Extracted text content from sorted last name elements
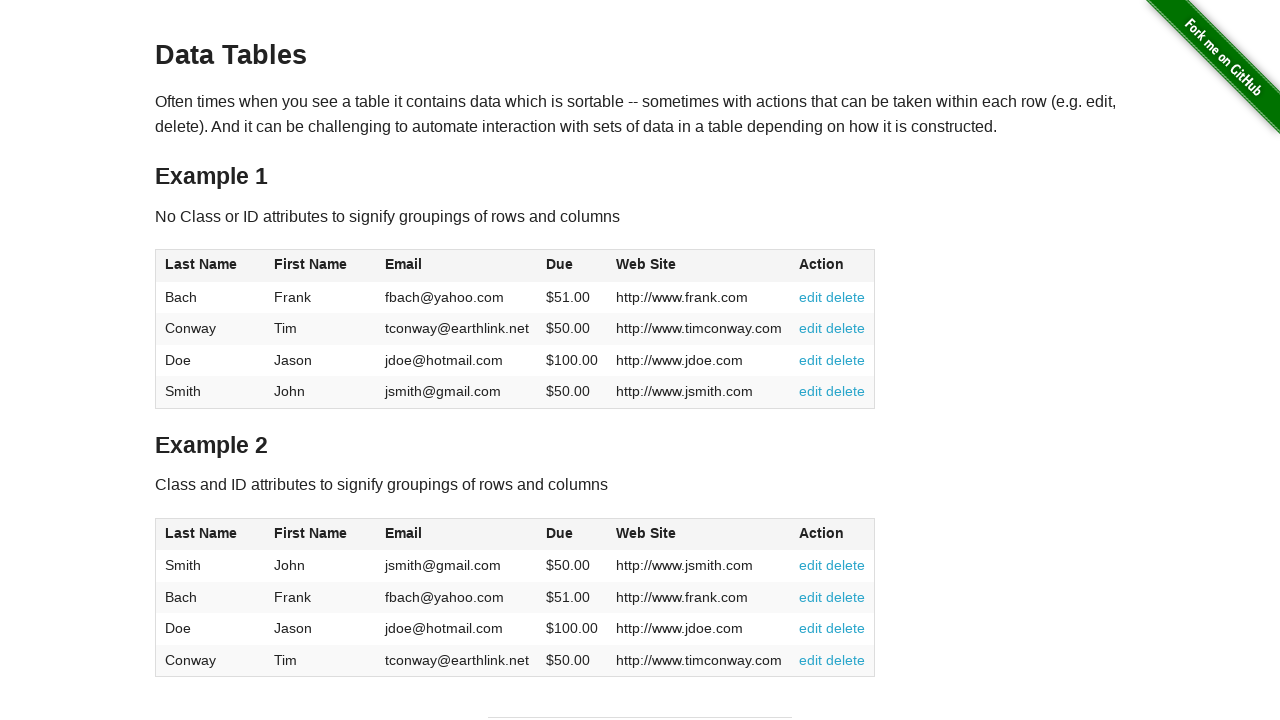

Verified table is sorted alphabetically by last name
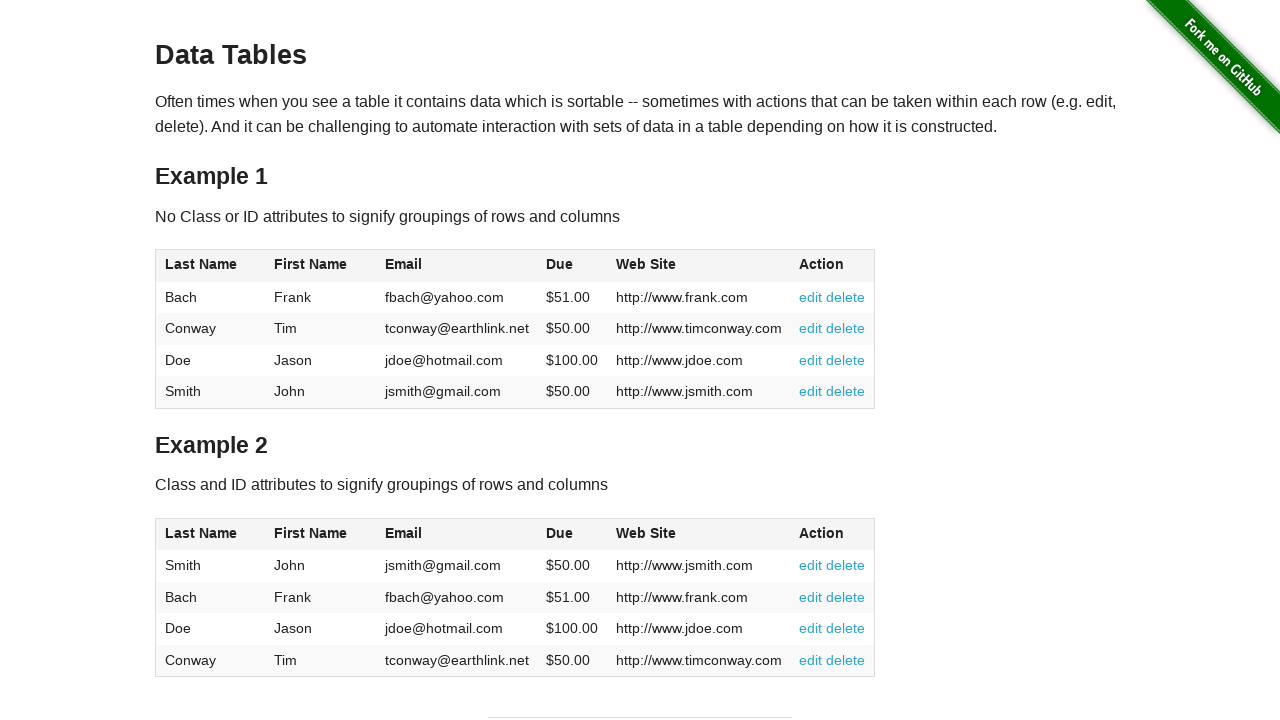

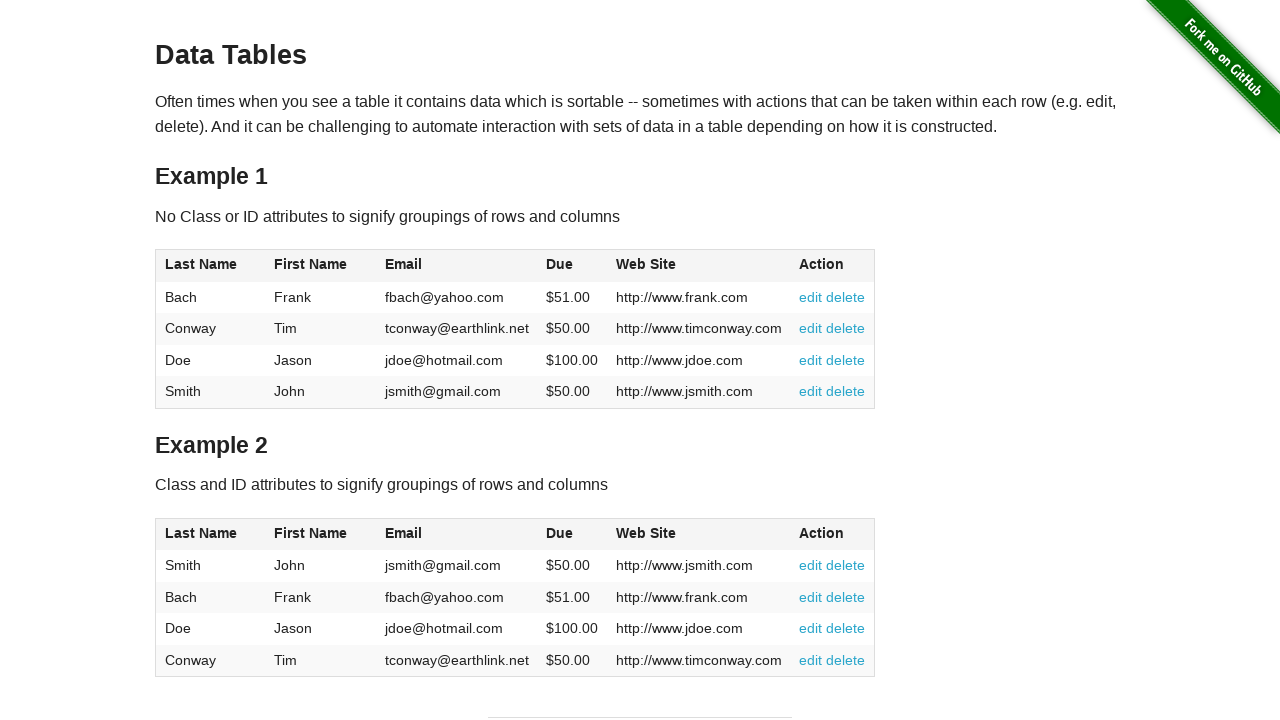